Navigates to MacBook air laptop product page and verifies the price is displayed as $700

Starting URL: https://www.demoblaze.com/index.html#

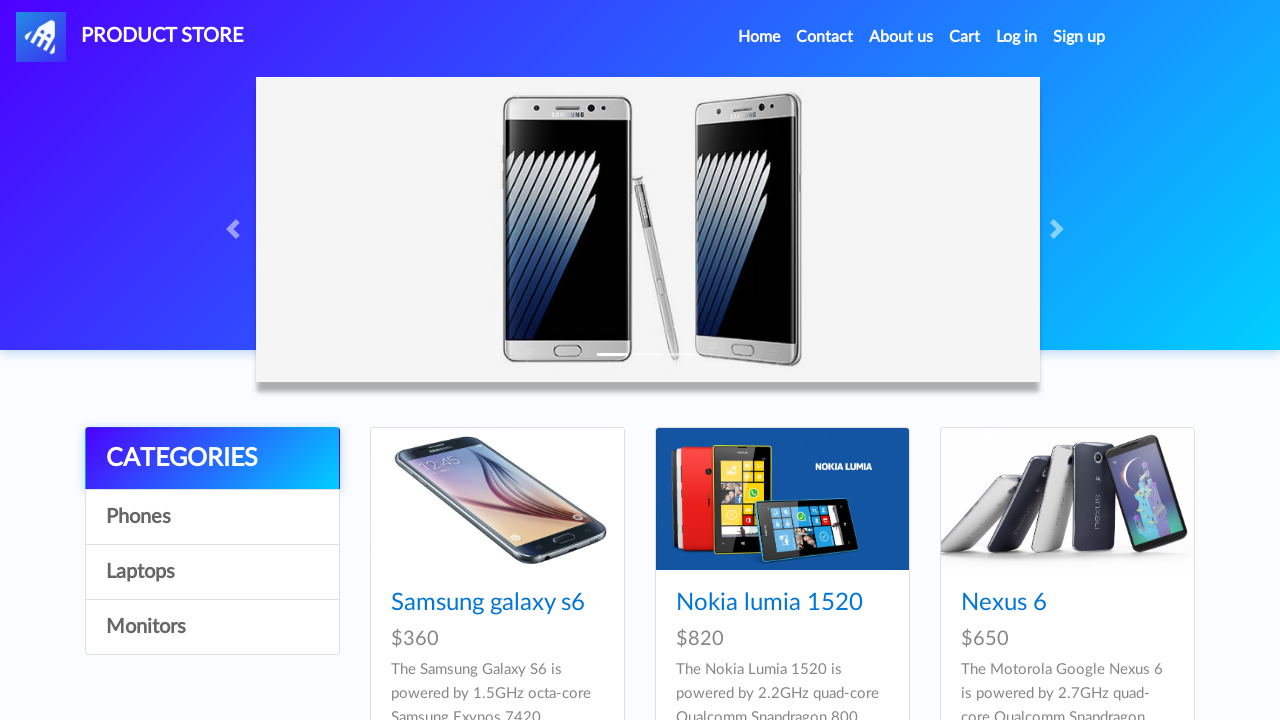

Clicked on Laptops category at (212, 572) on text=Laptops
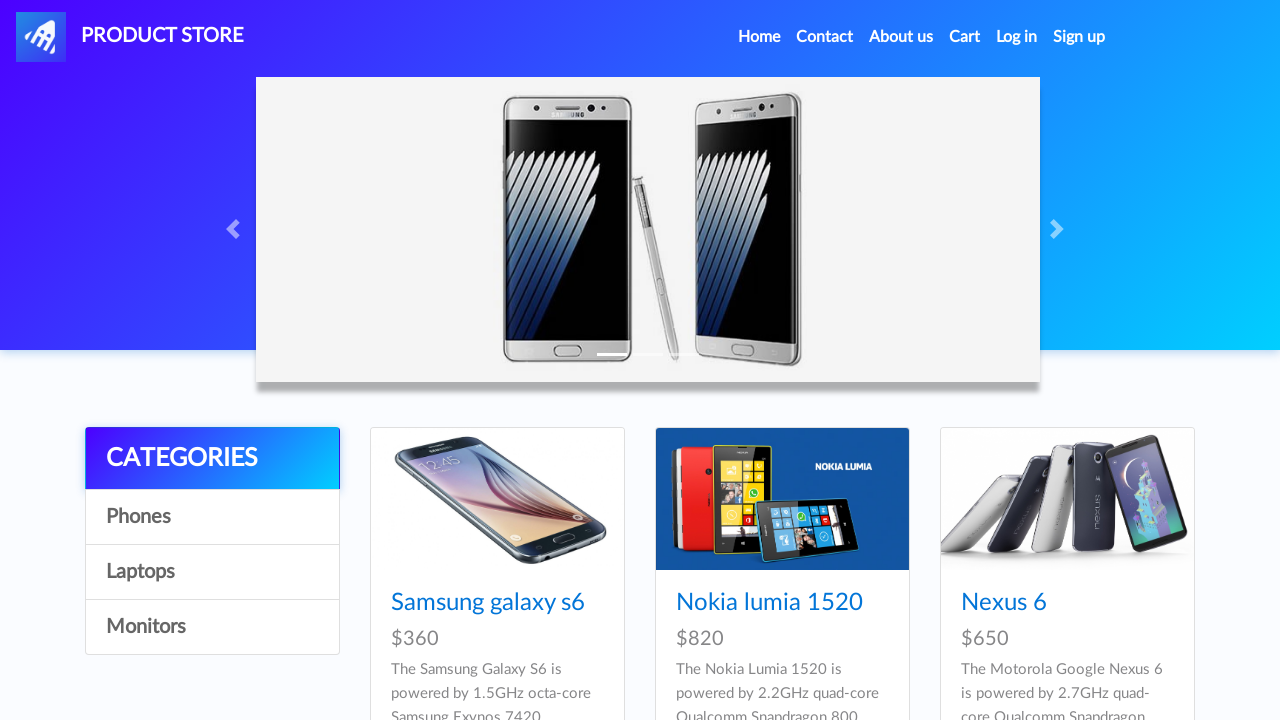

Product cards loaded
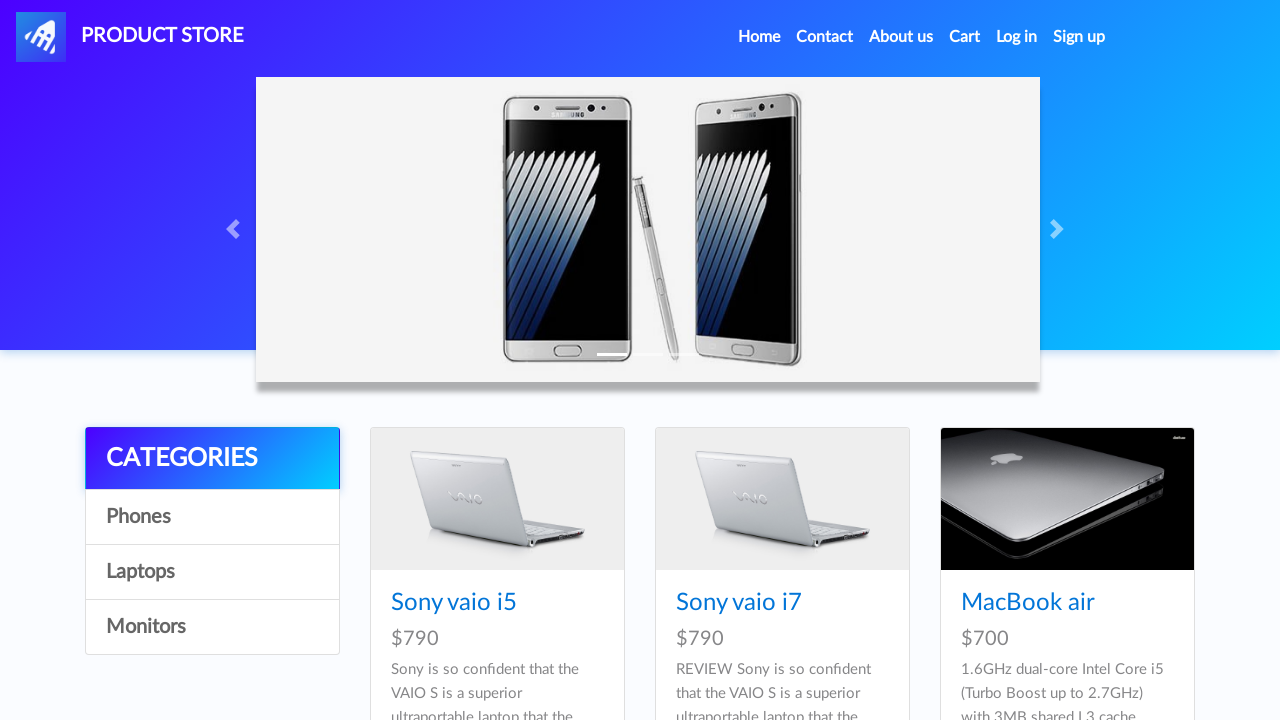

Clicked on MacBook air product at (1028, 603) on text=MacBook air
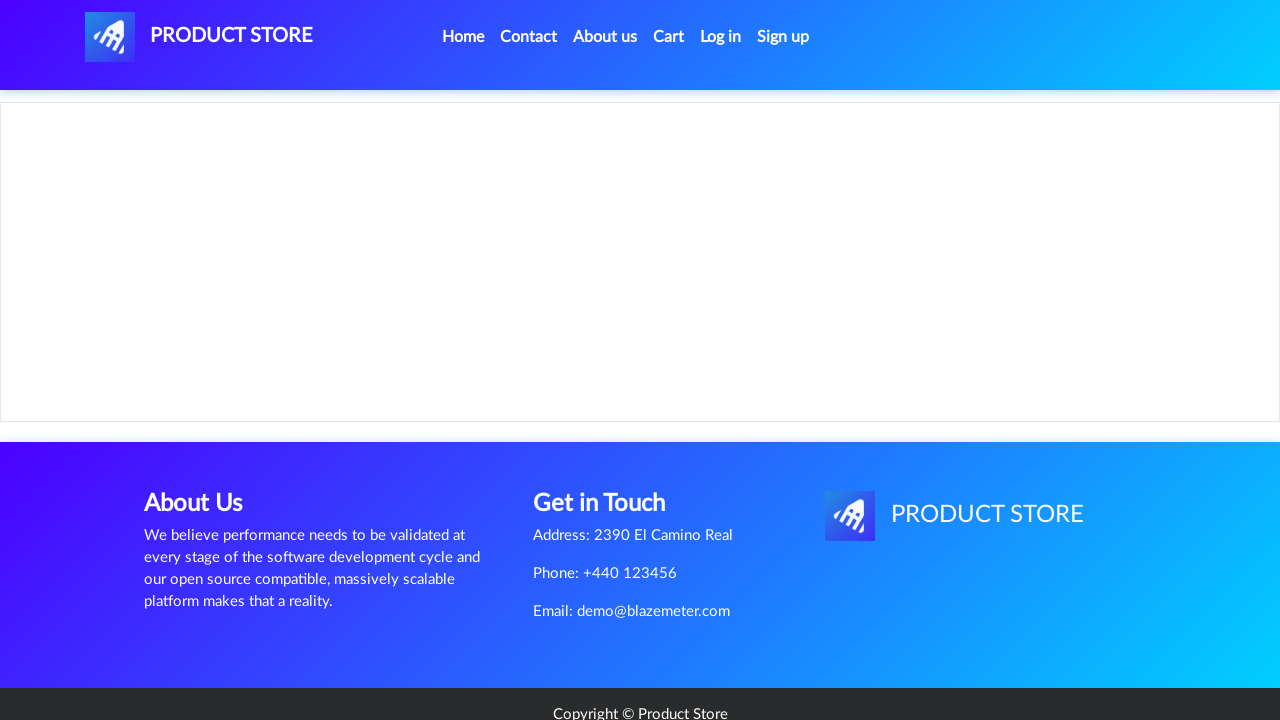

MacBook air product page loaded with price container
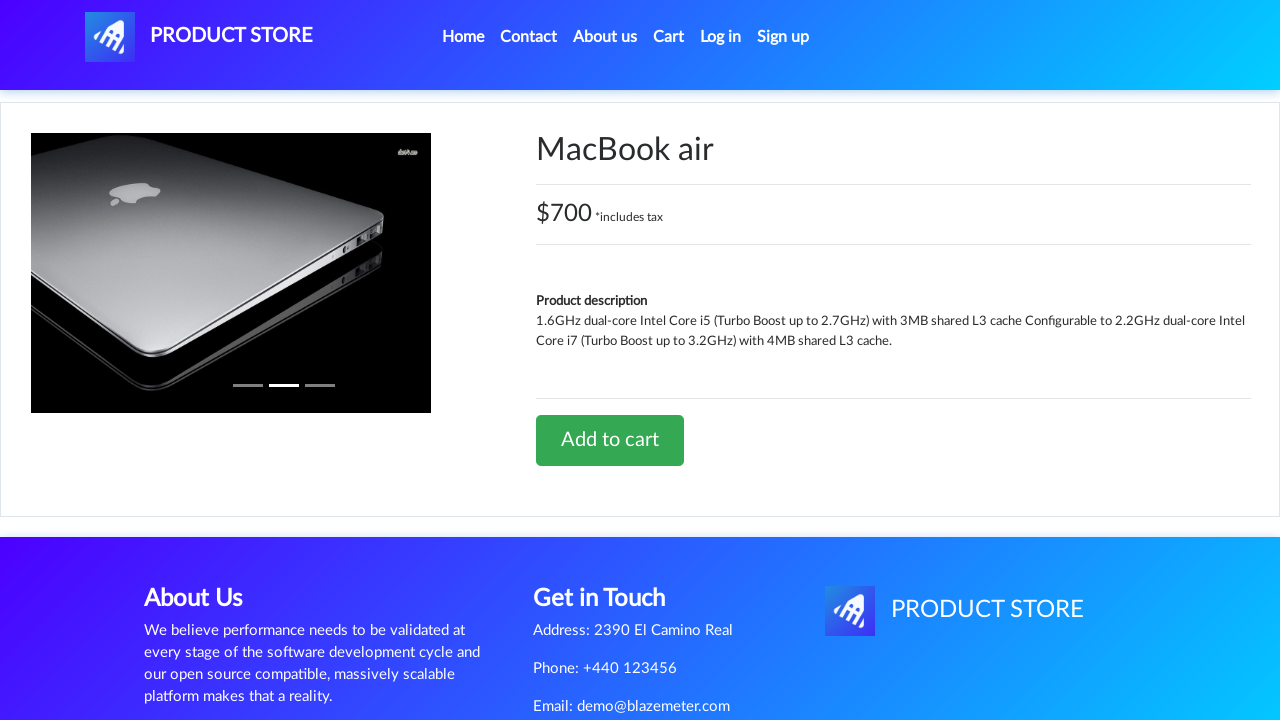

Retrieved price element text content
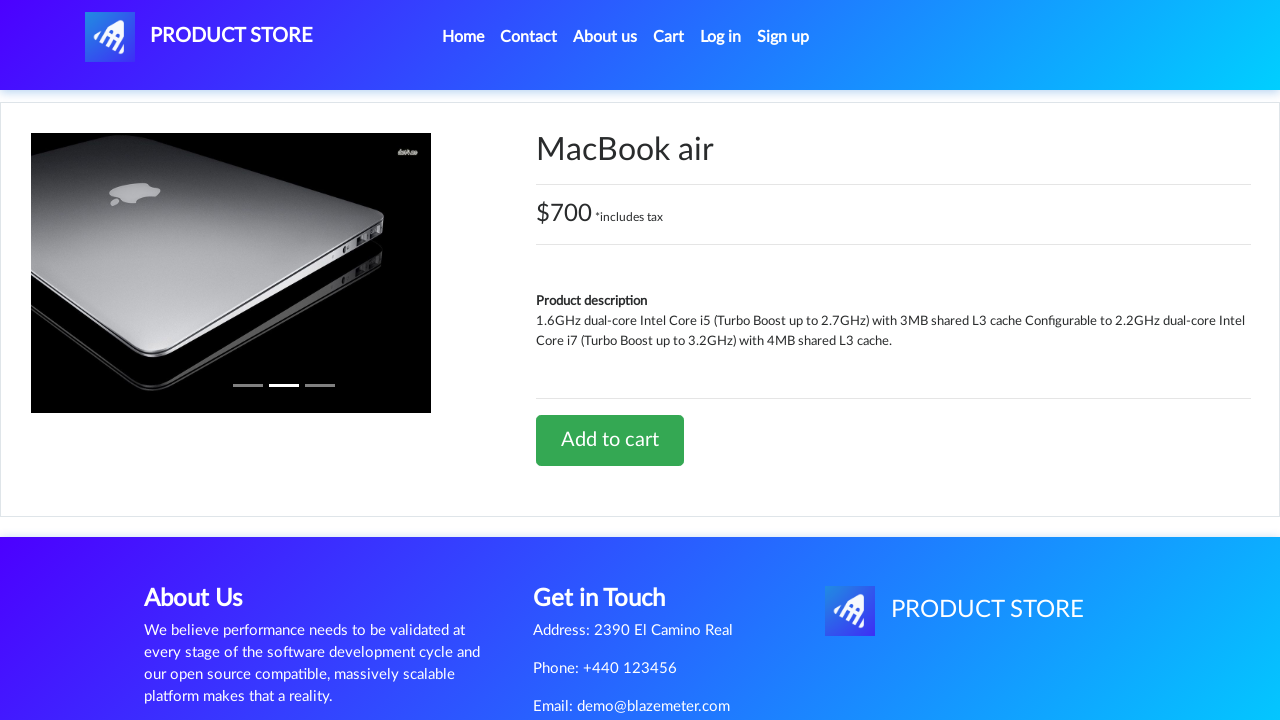

Verified that price is displayed as $700
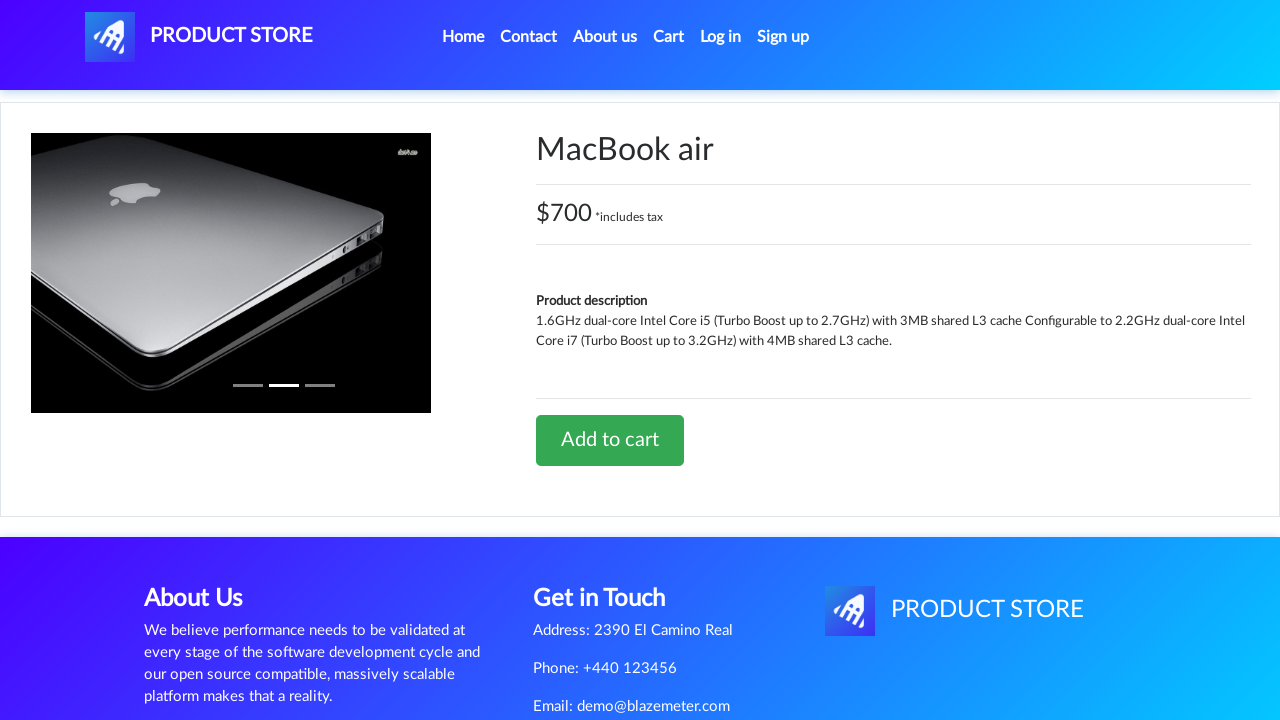

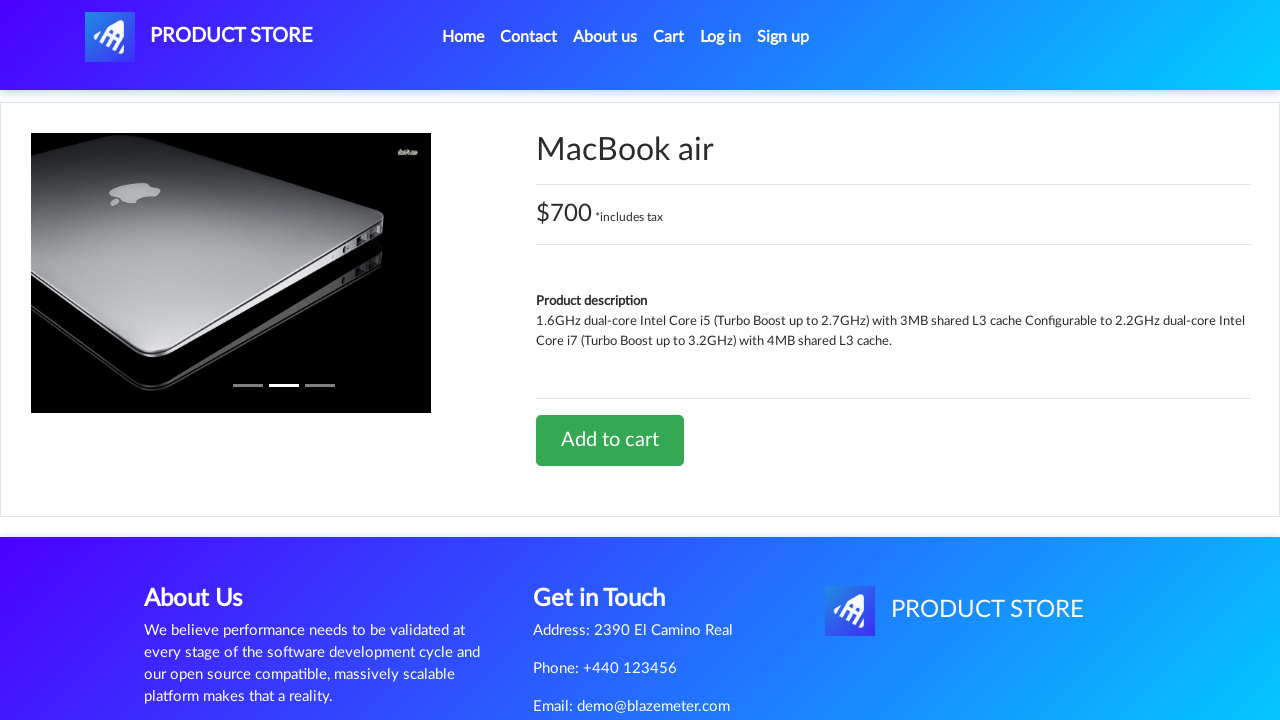